Tests checkbox selection in a table by filtering rows based on gender and clicking corresponding checkboxes

Starting URL: https://vins-udemy.s3.amazonaws.com/java/html/java8-stream-table-1.html

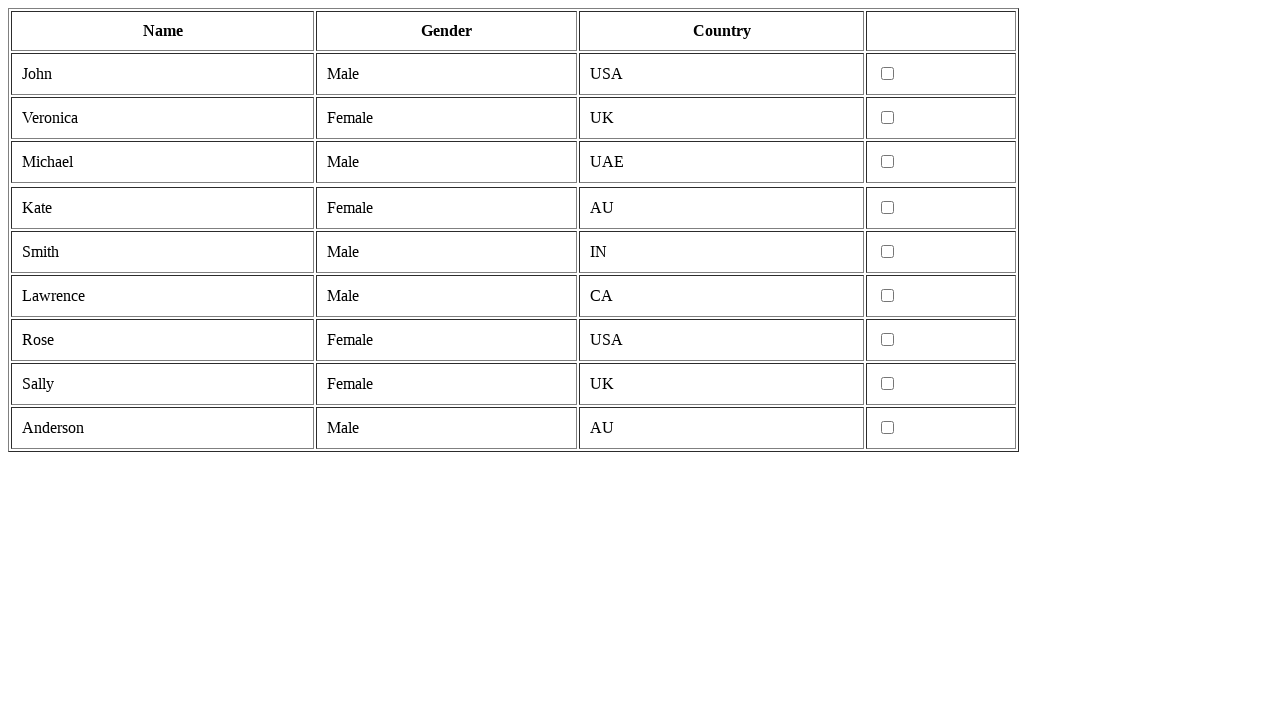

Located all table rows
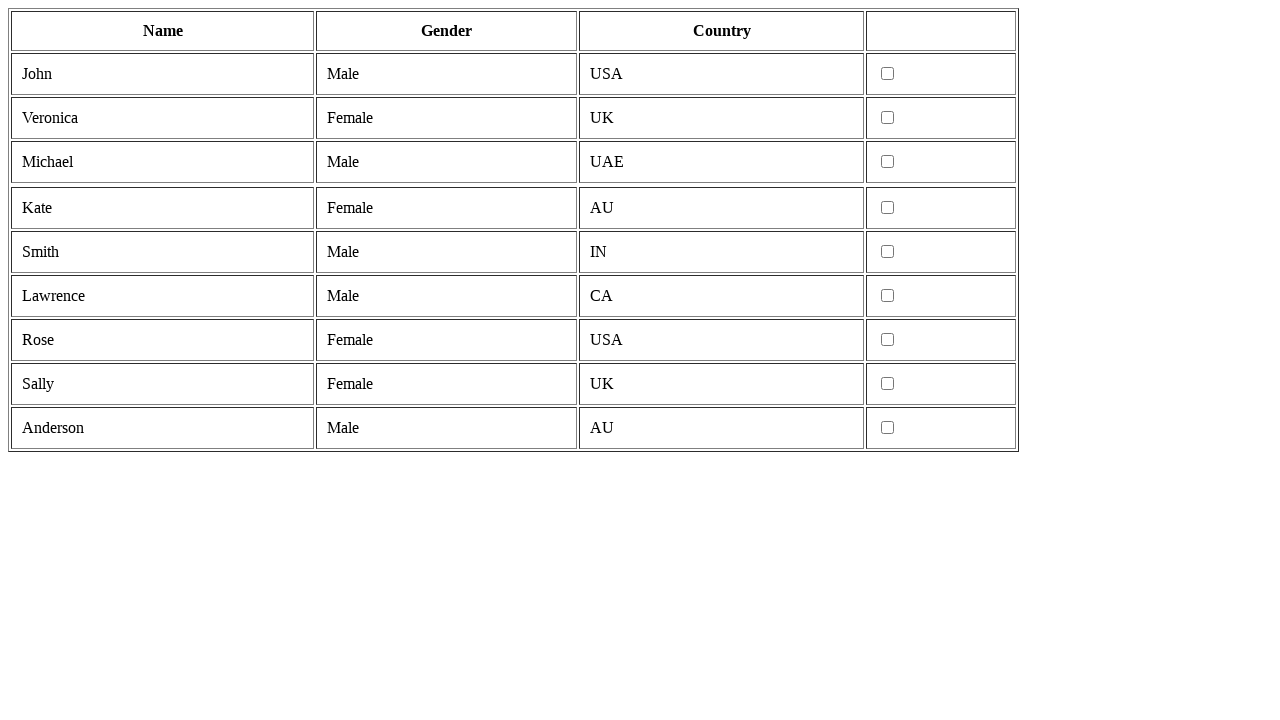

Located all cells in current row
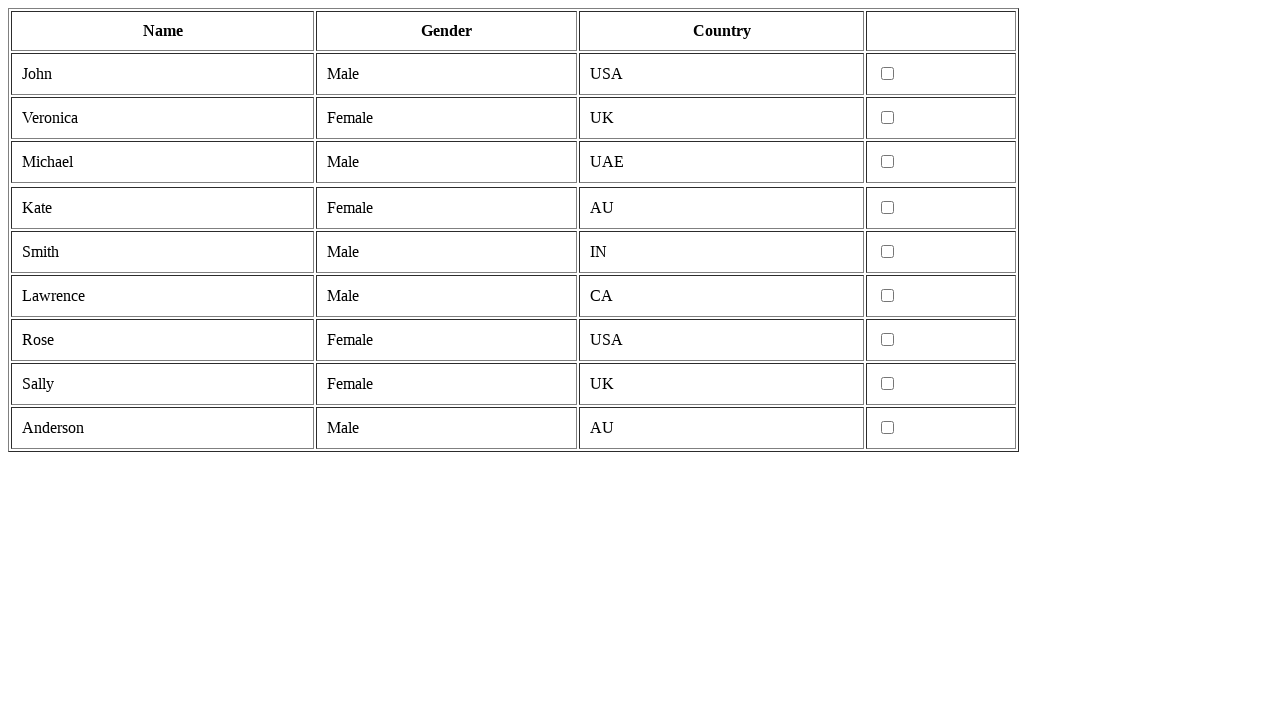

Clicked checkbox for male gender row at (888, 74) on tr >> nth=1 >> td >> nth=3 >> input
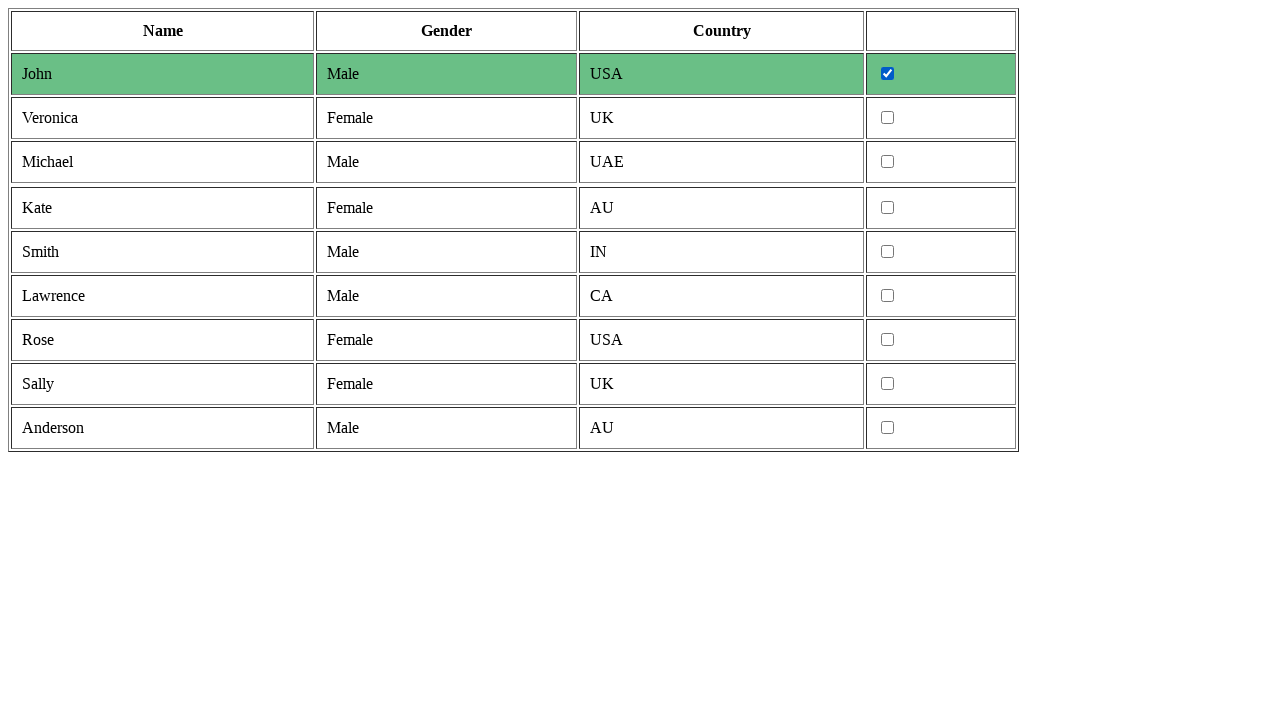

Located all cells in current row
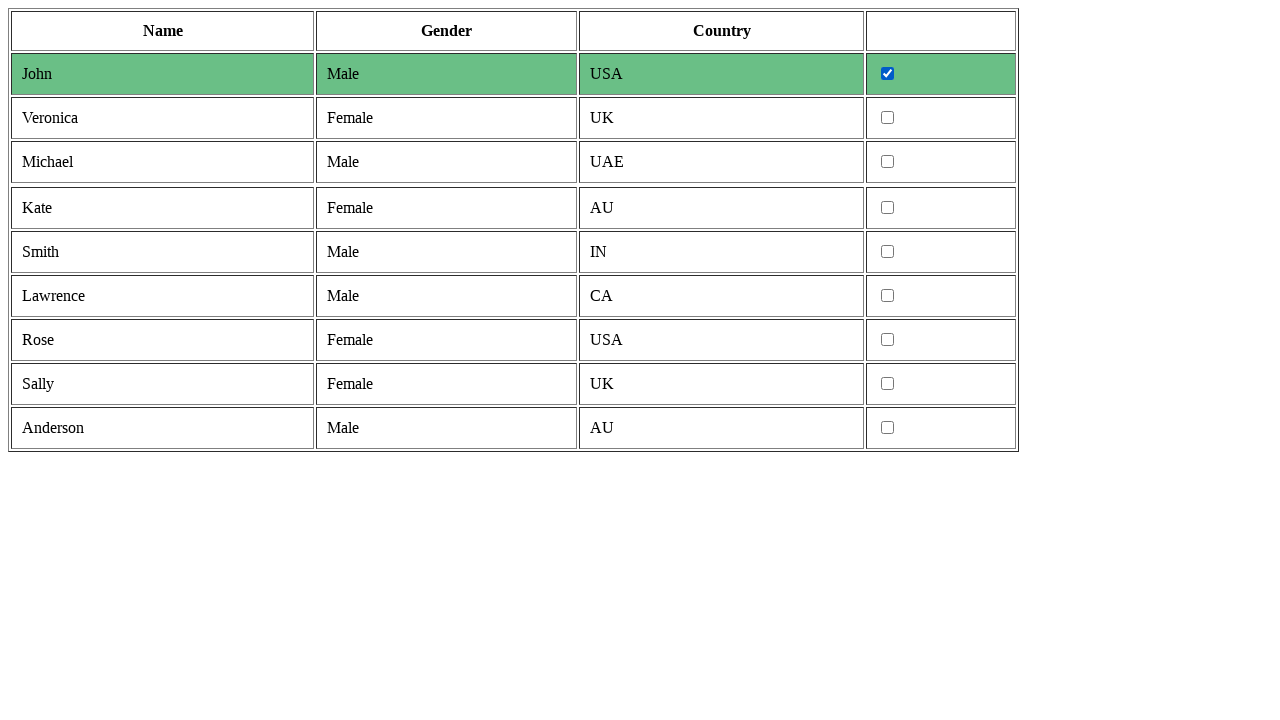

Located all cells in current row
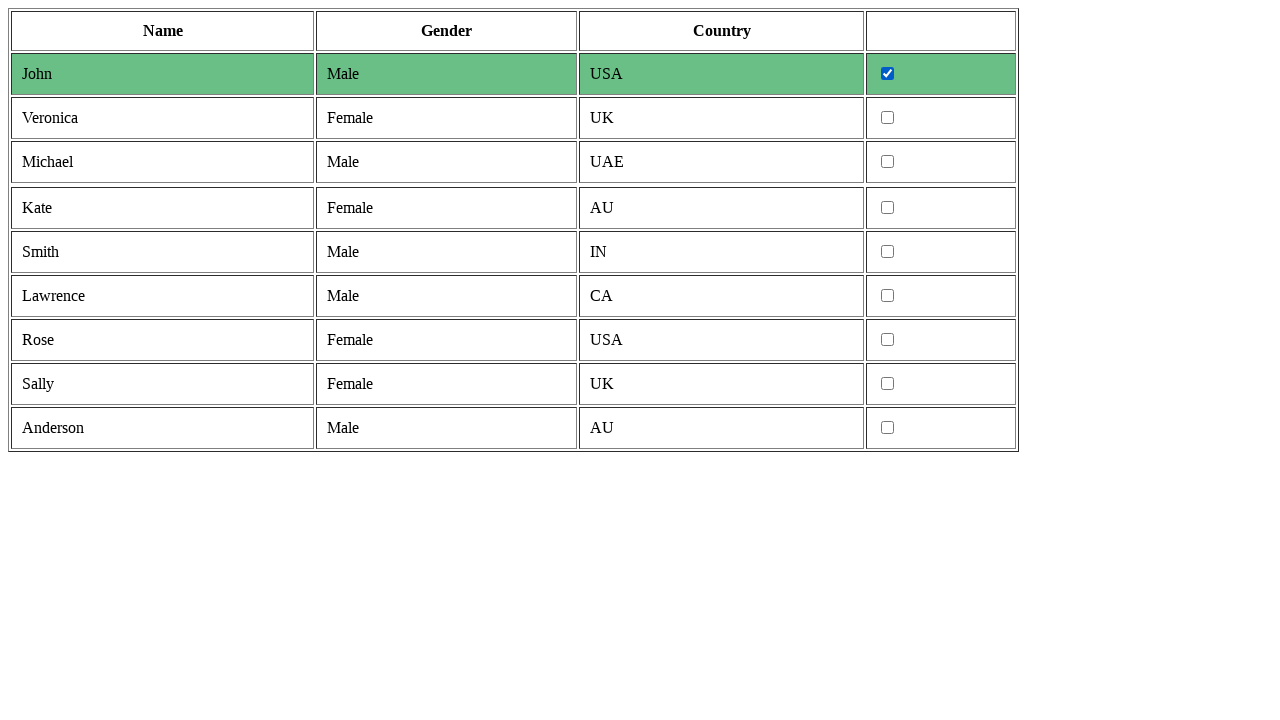

Clicked checkbox for male gender row at (888, 162) on tr >> nth=3 >> td >> nth=3 >> input
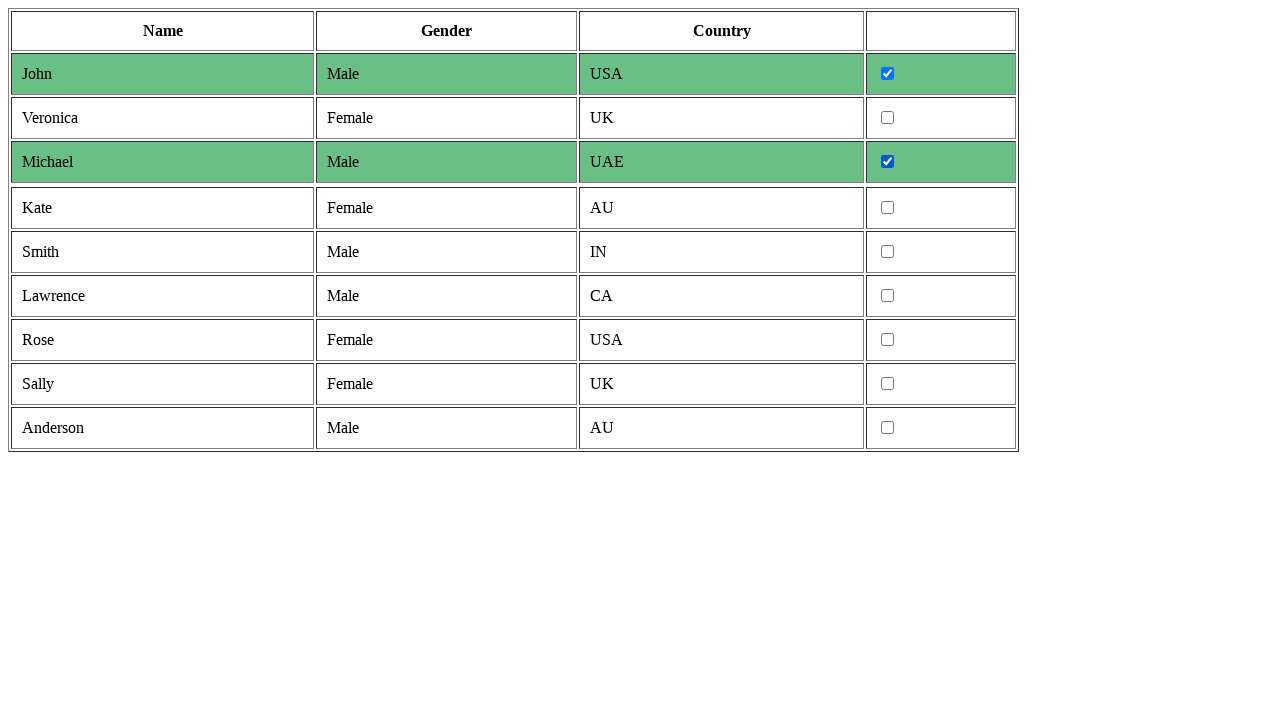

Located all cells in current row
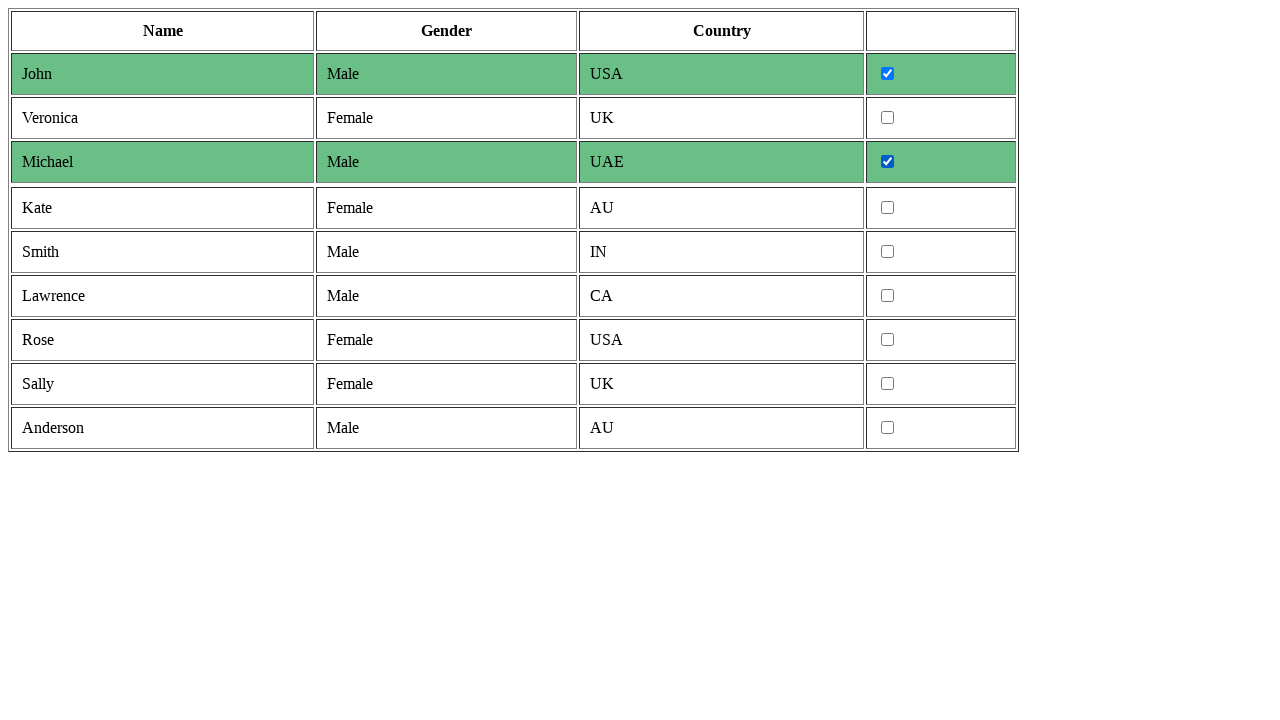

Located all cells in current row
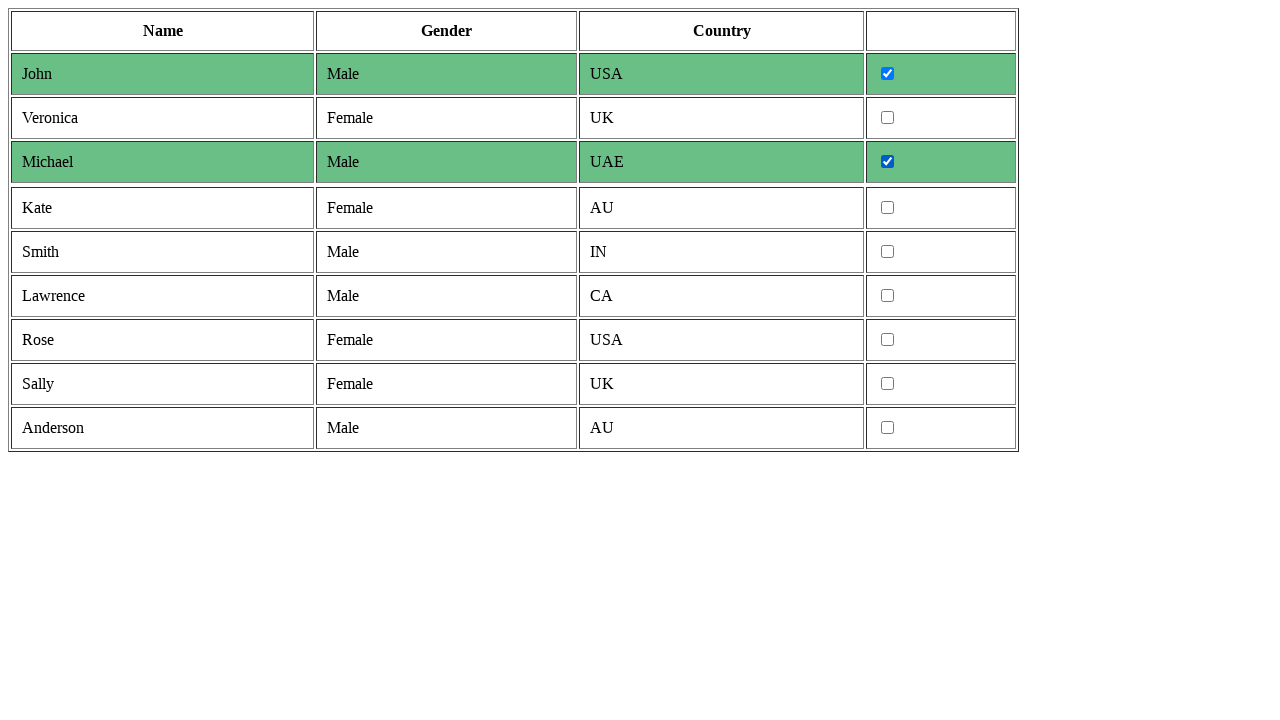

Located all cells in current row
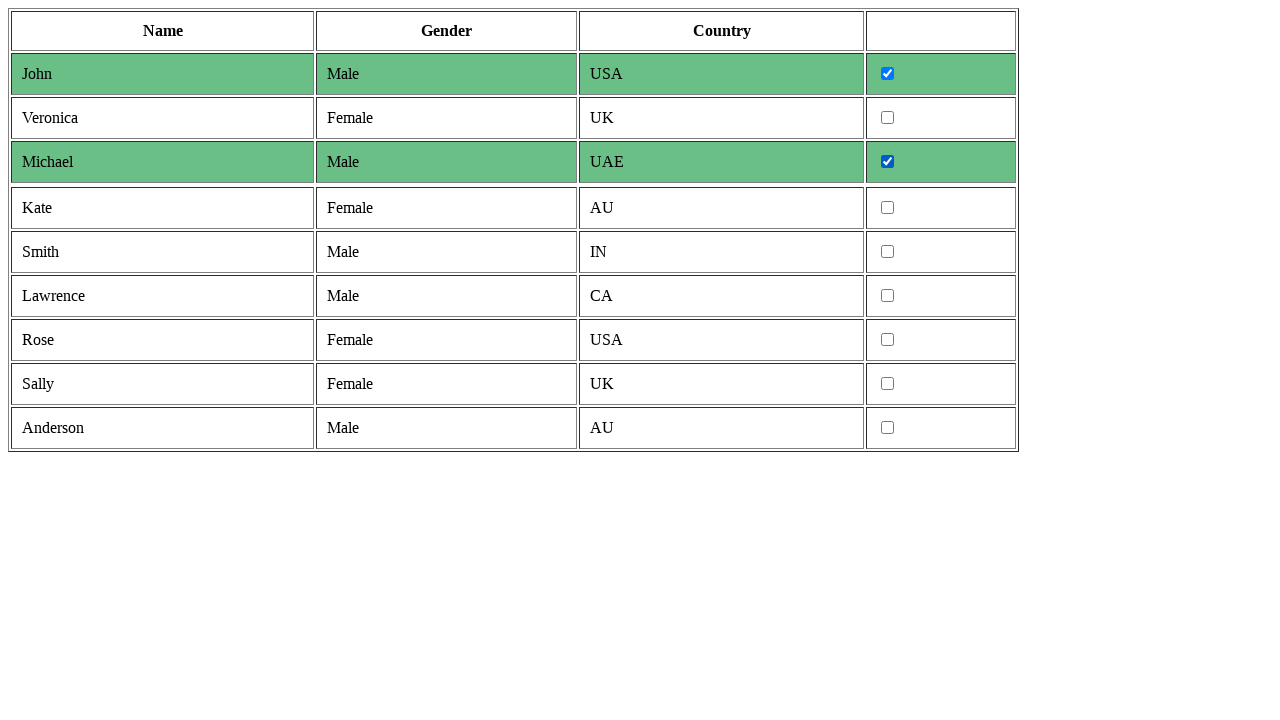

Clicked checkbox for male gender row at (888, 252) on tr >> nth=6 >> td >> nth=3 >> input
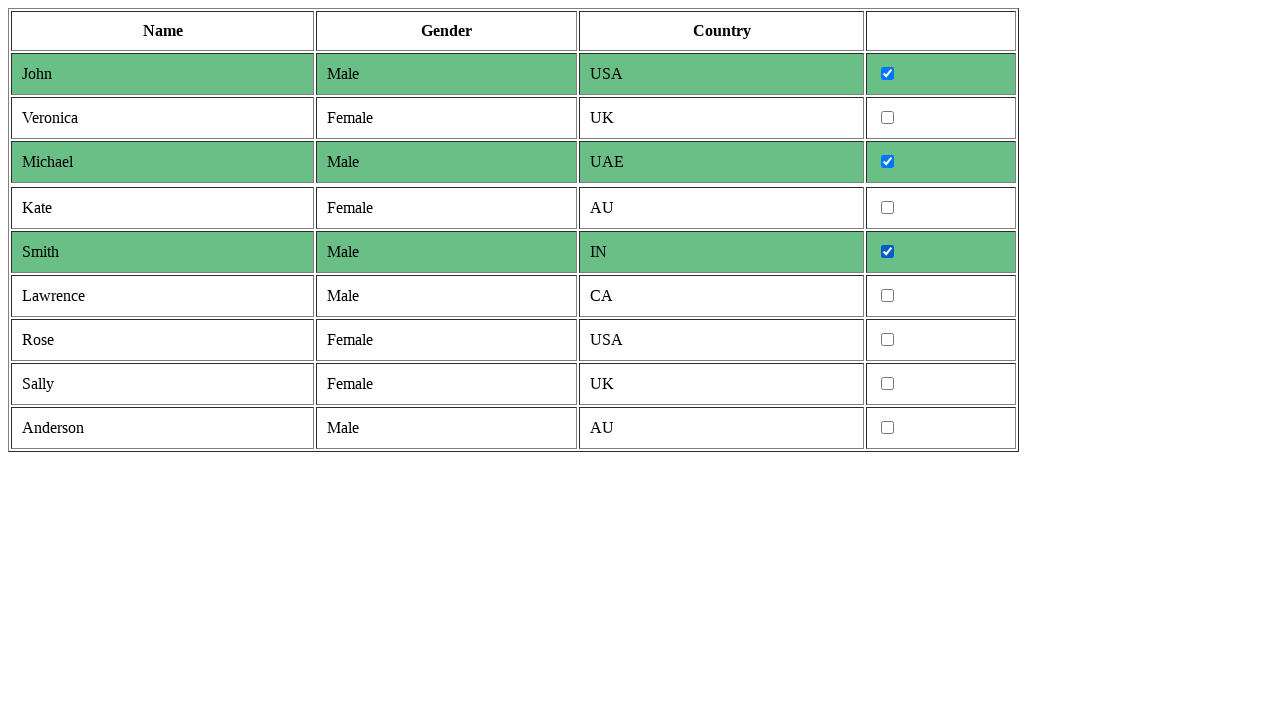

Located all cells in current row
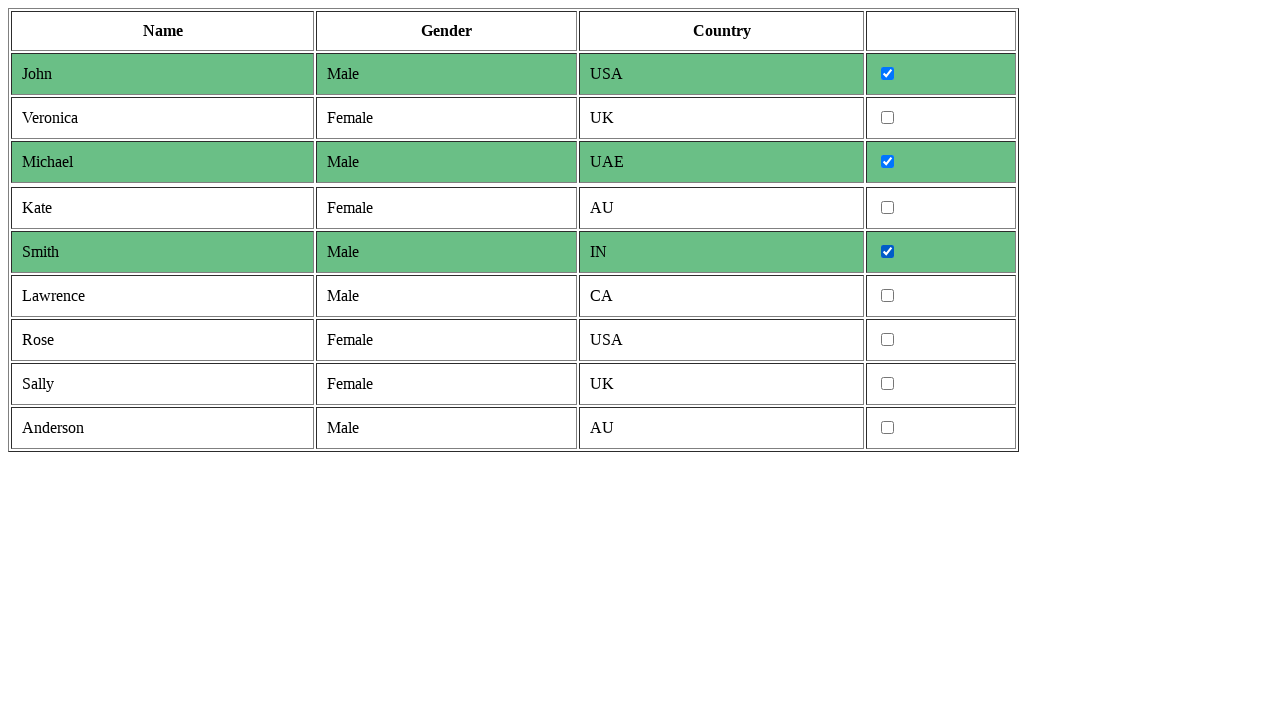

Clicked checkbox for male gender row at (888, 296) on tr >> nth=7 >> td >> nth=3 >> input
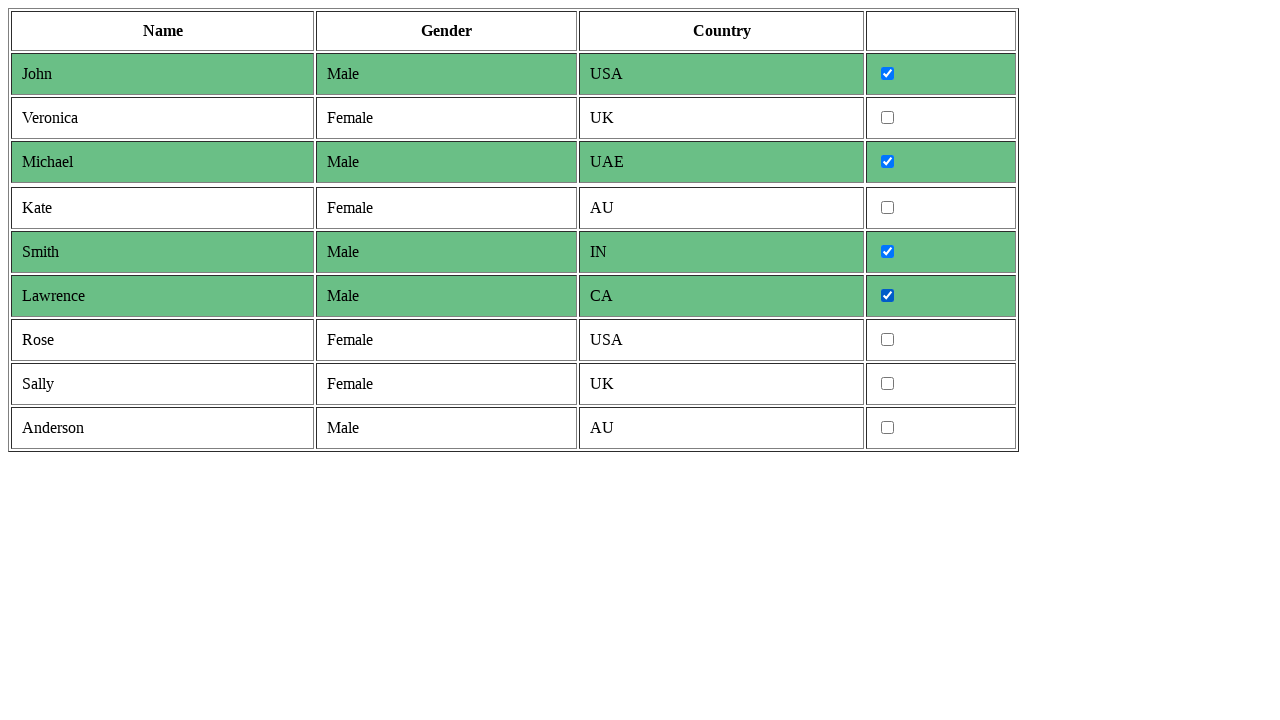

Located all cells in current row
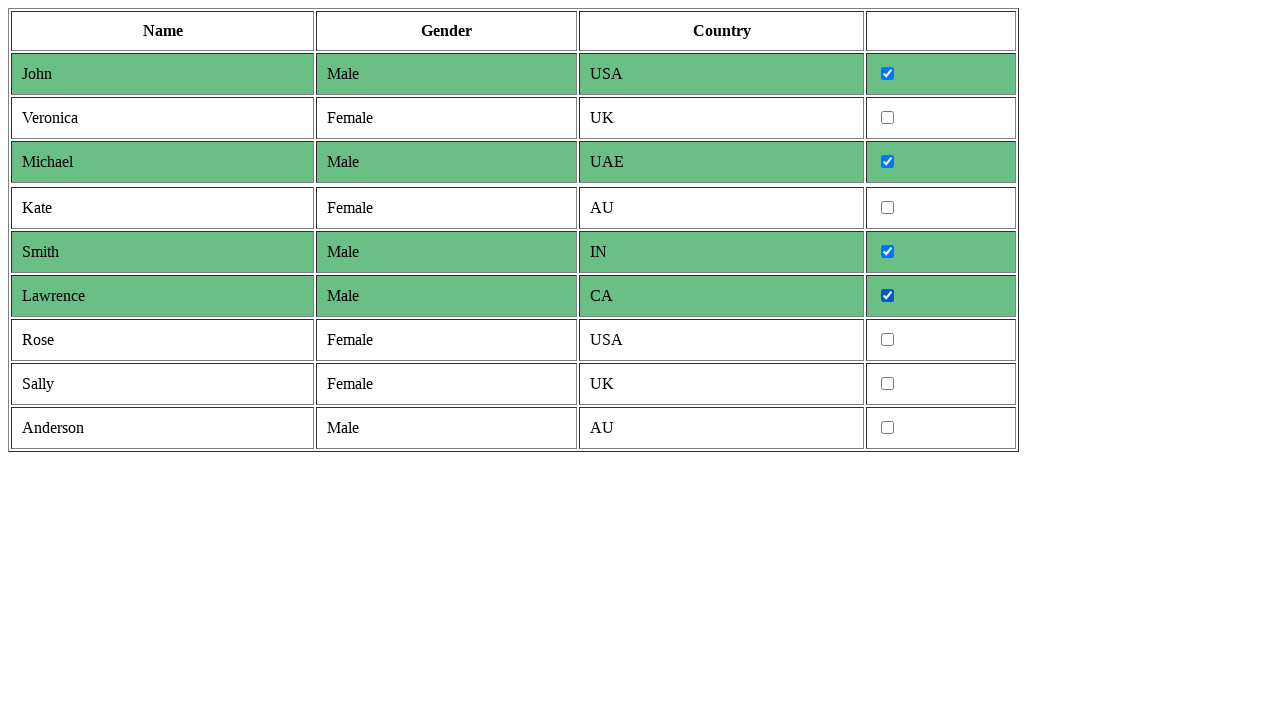

Located all cells in current row
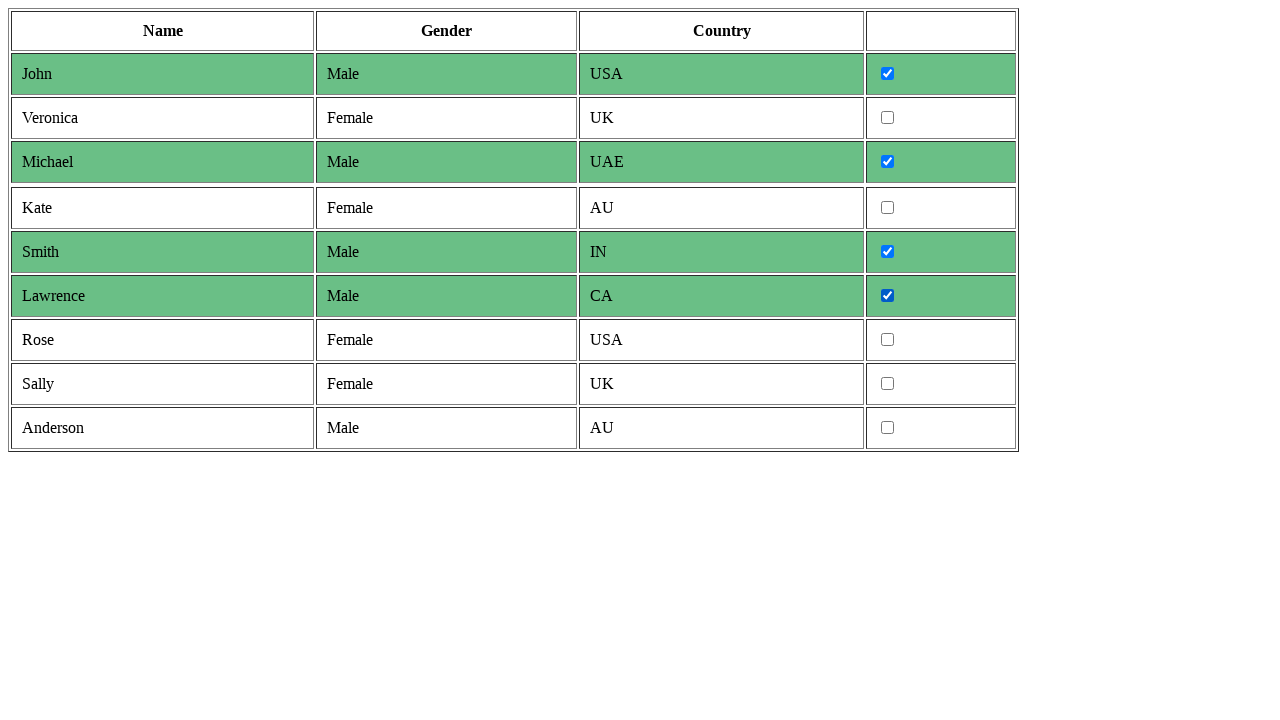

Located all cells in current row
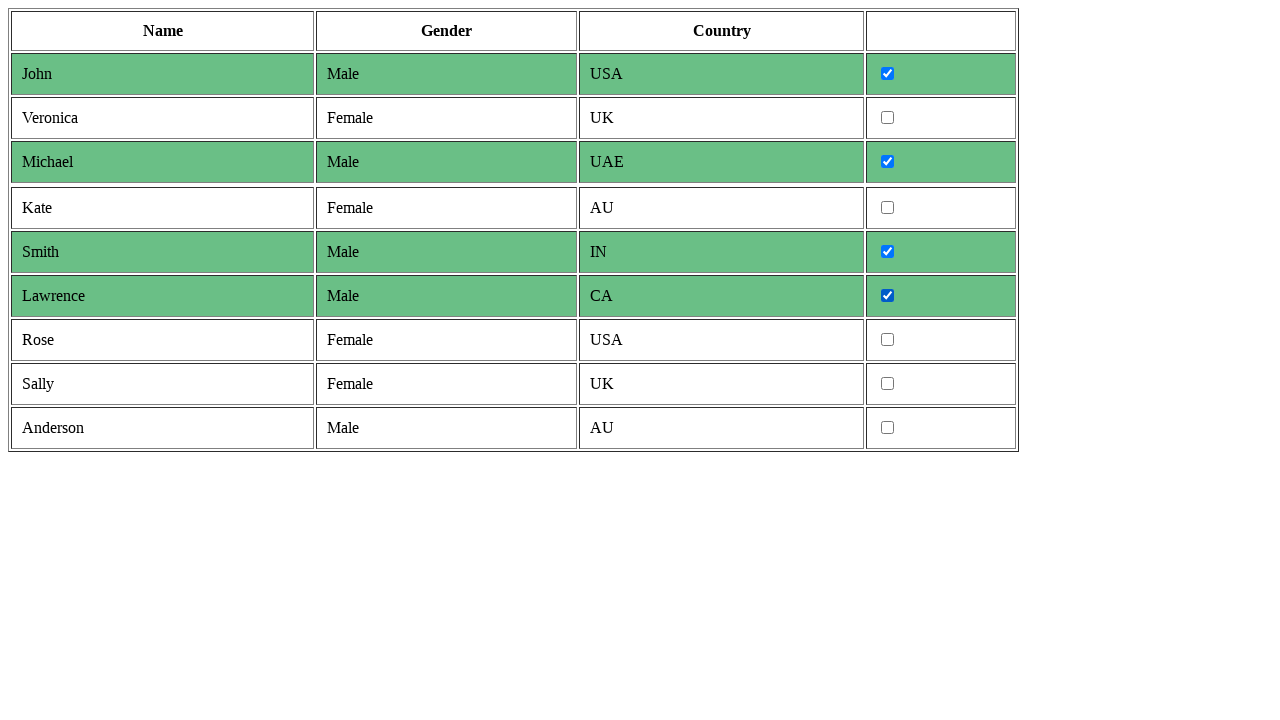

Clicked checkbox for male gender row at (888, 428) on tr >> nth=10 >> td >> nth=3 >> input
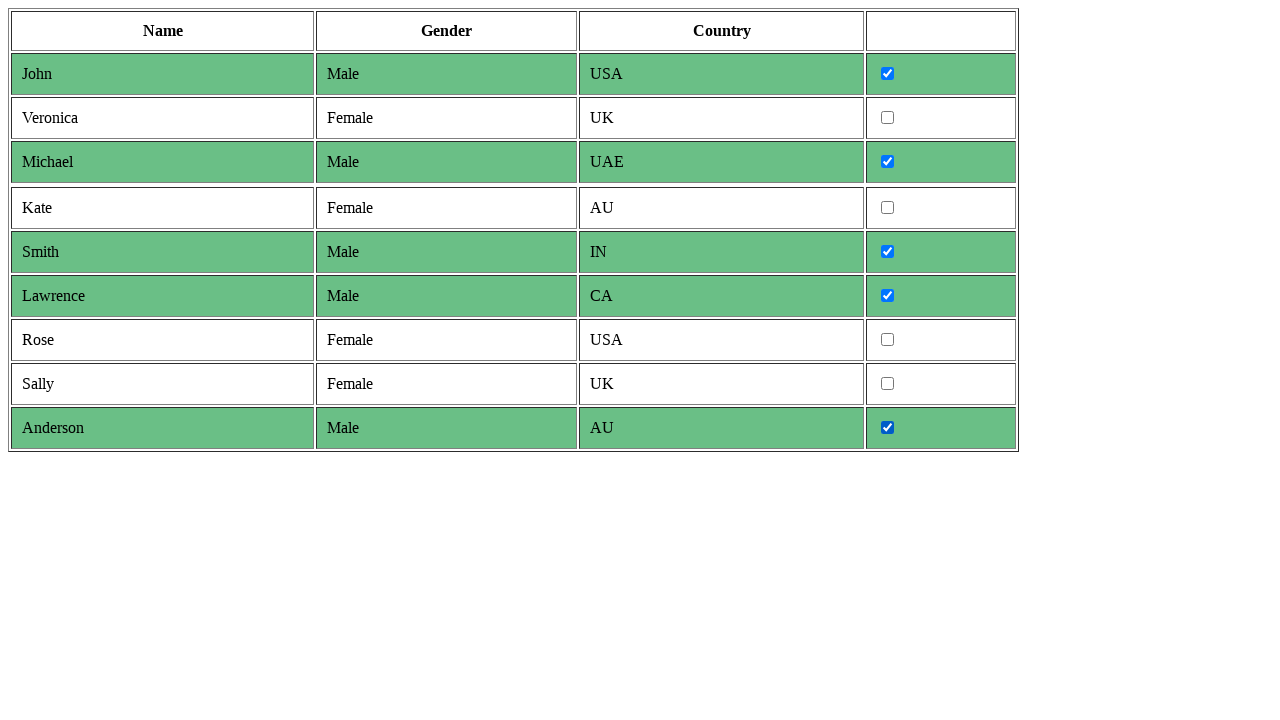

Waited 1000ms between gender selections
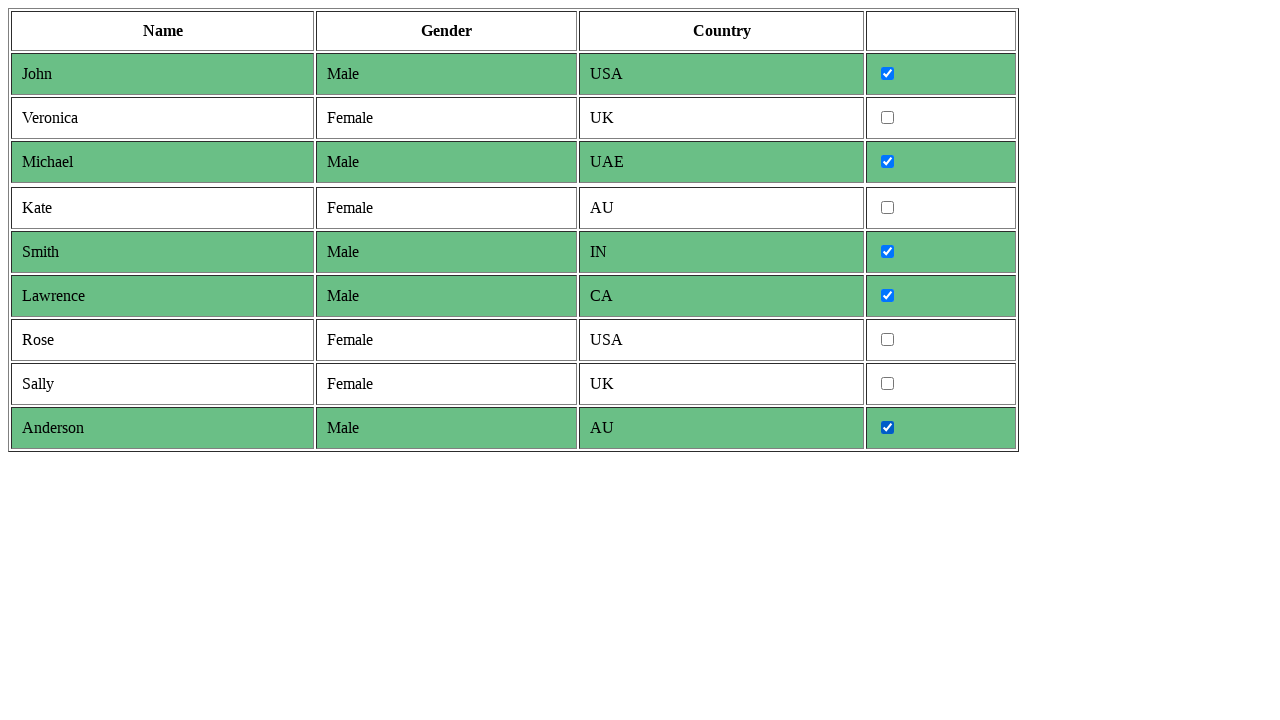

Reloaded page to clear previous selections
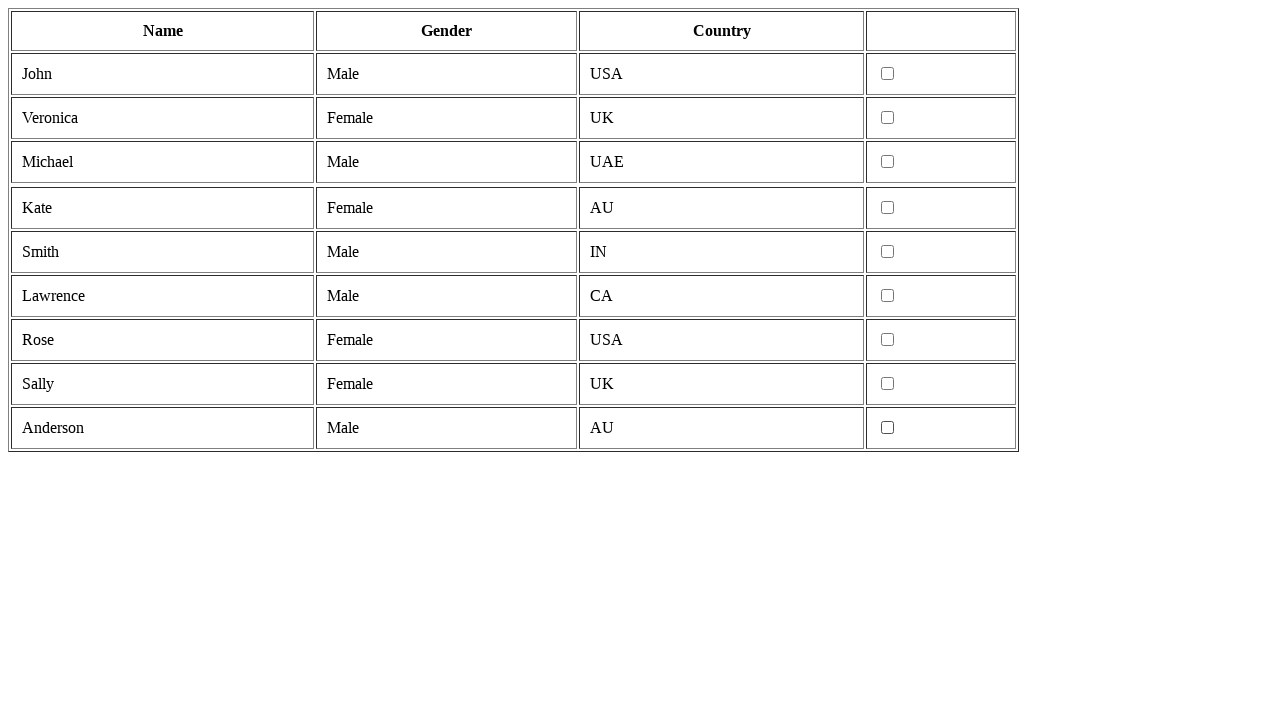

Located all table rows after reload
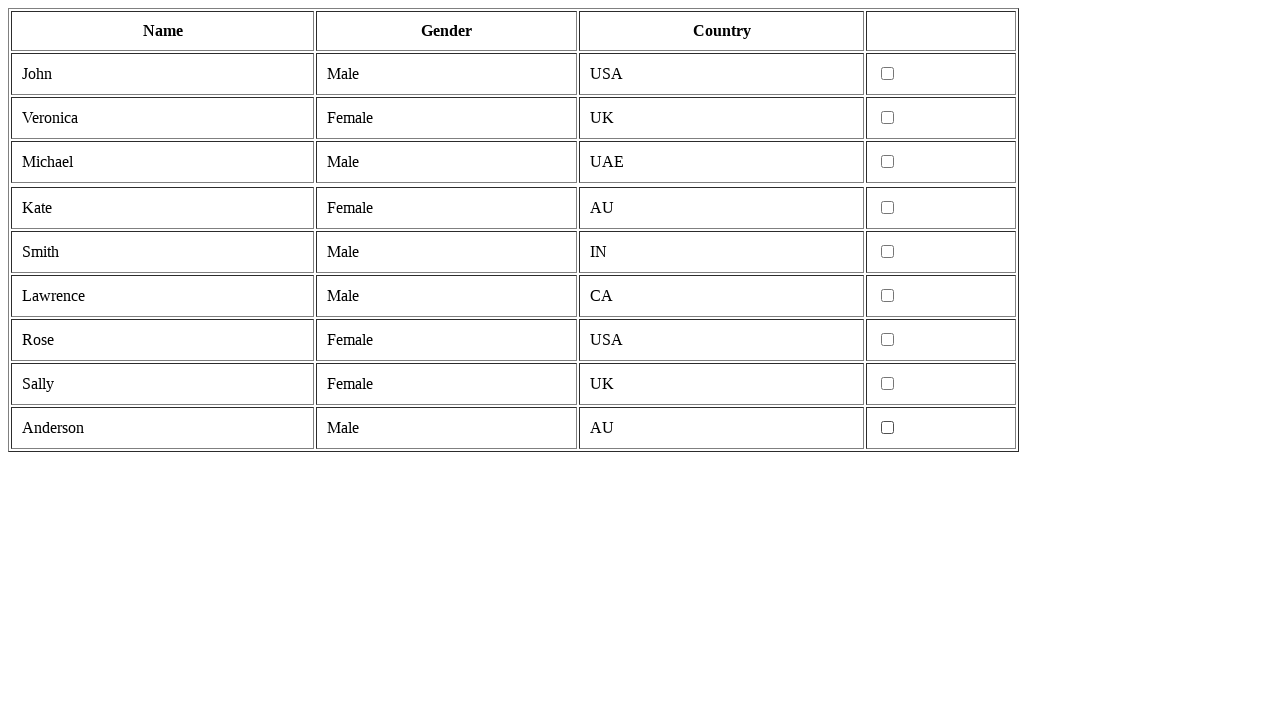

Located all cells in current row
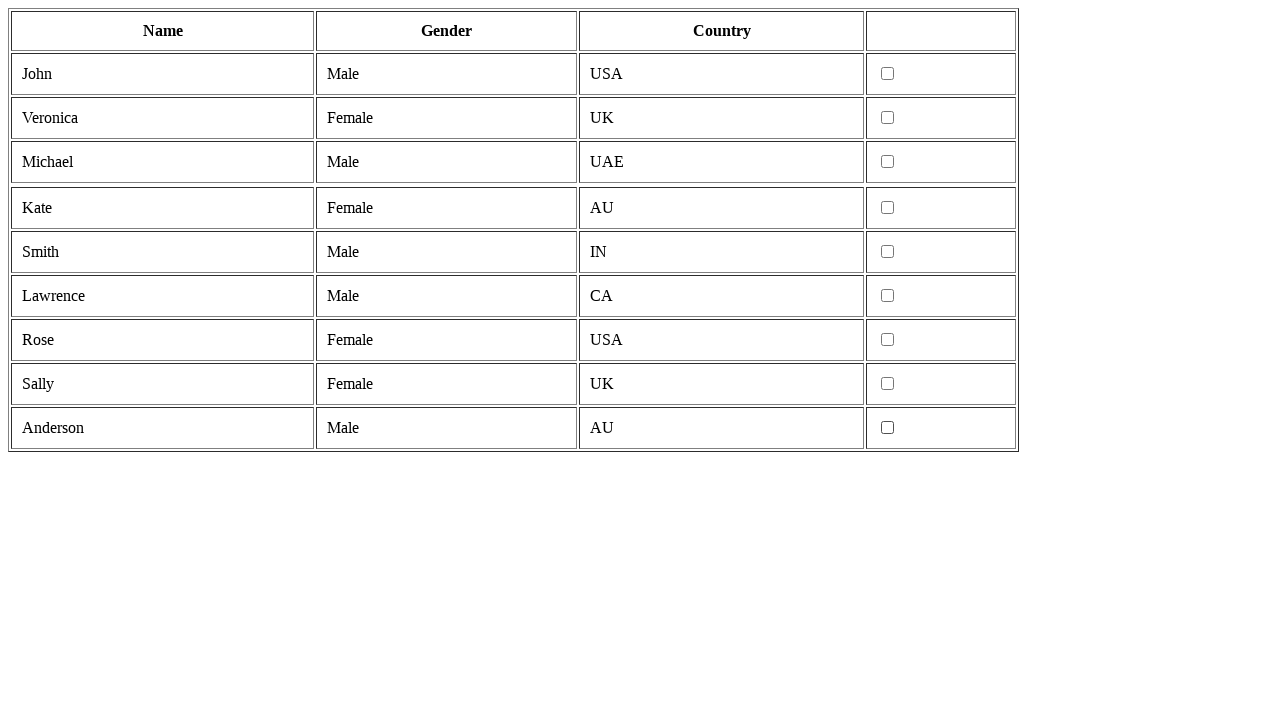

Located all cells in current row
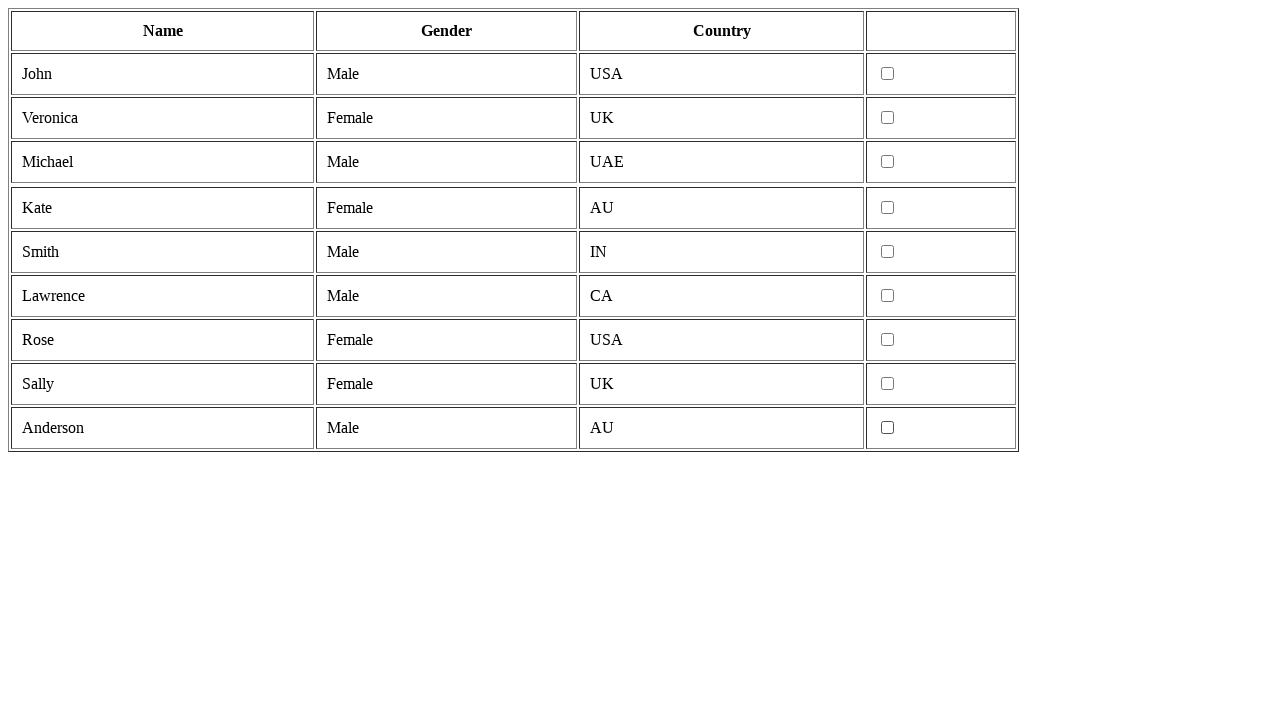

Clicked checkbox for female gender row at (888, 118) on tr >> nth=2 >> td >> nth=3 >> input
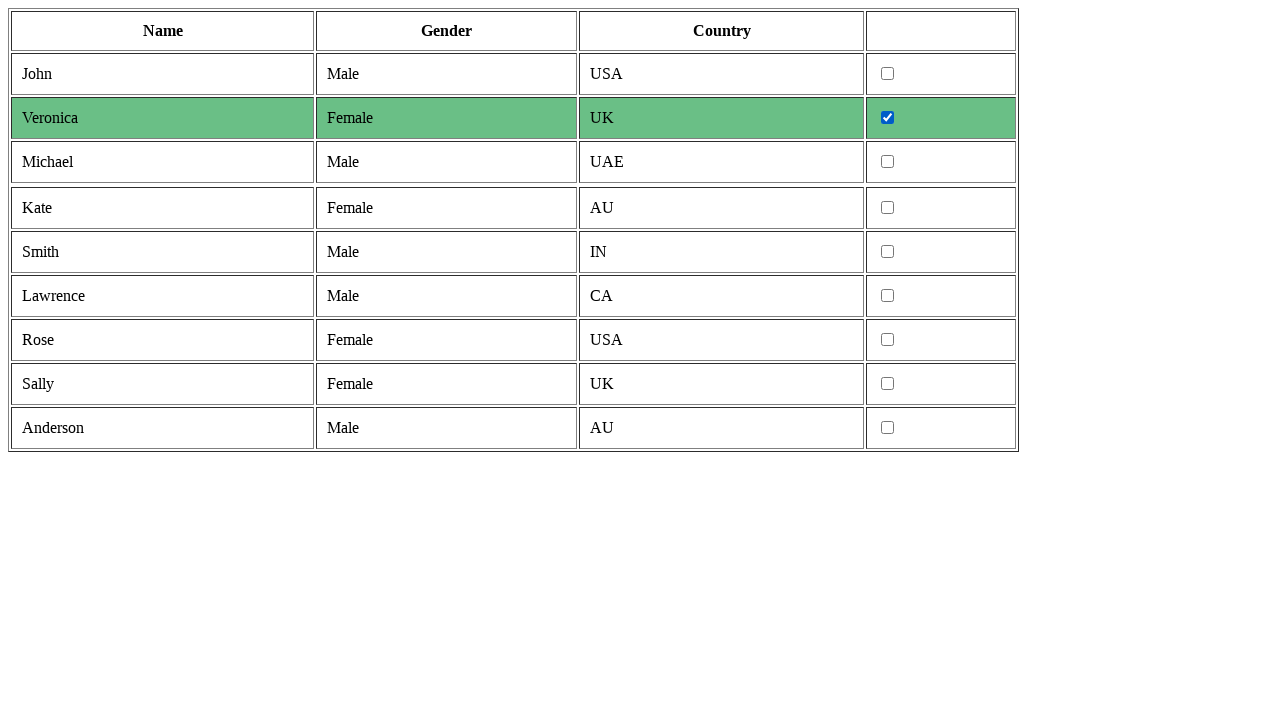

Located all cells in current row
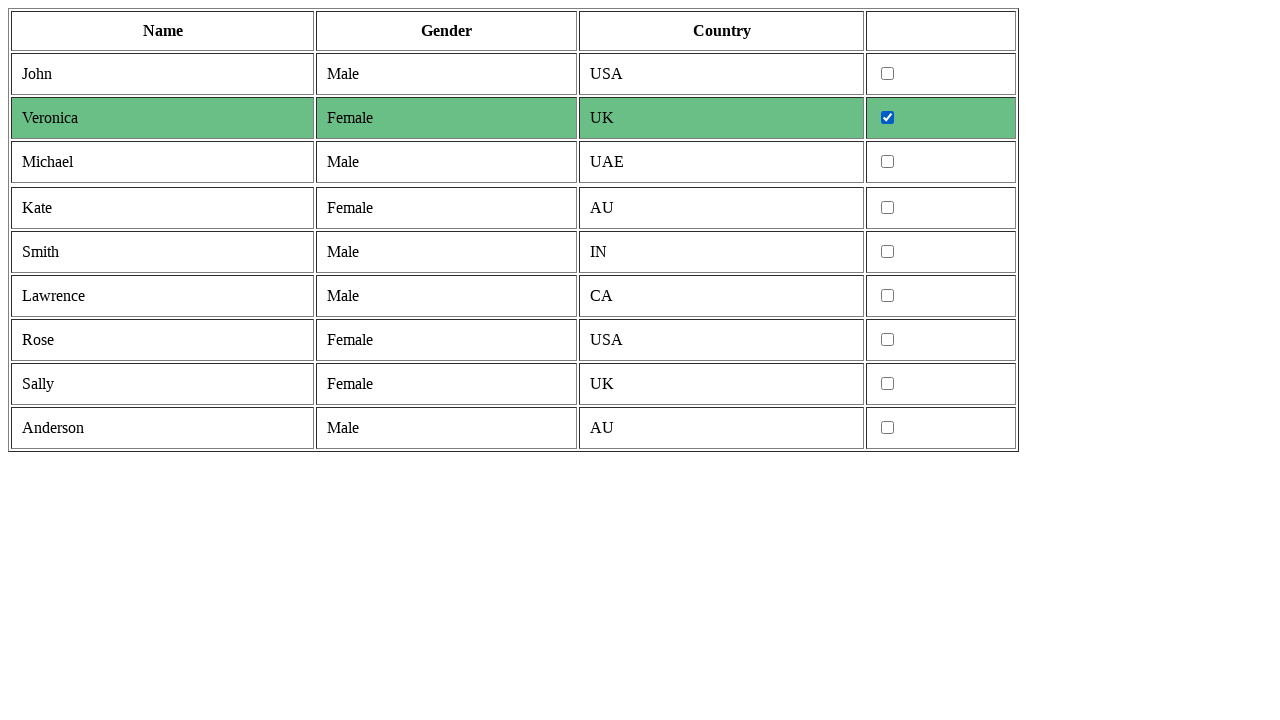

Located all cells in current row
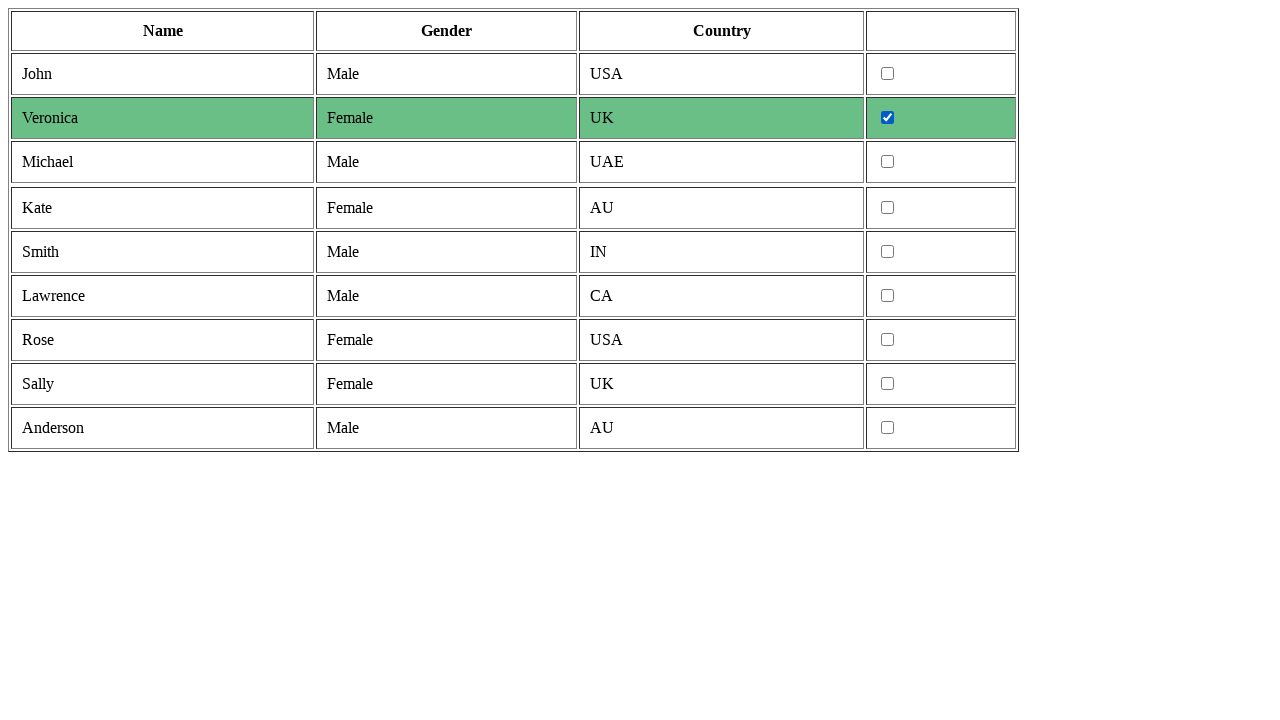

Located all cells in current row
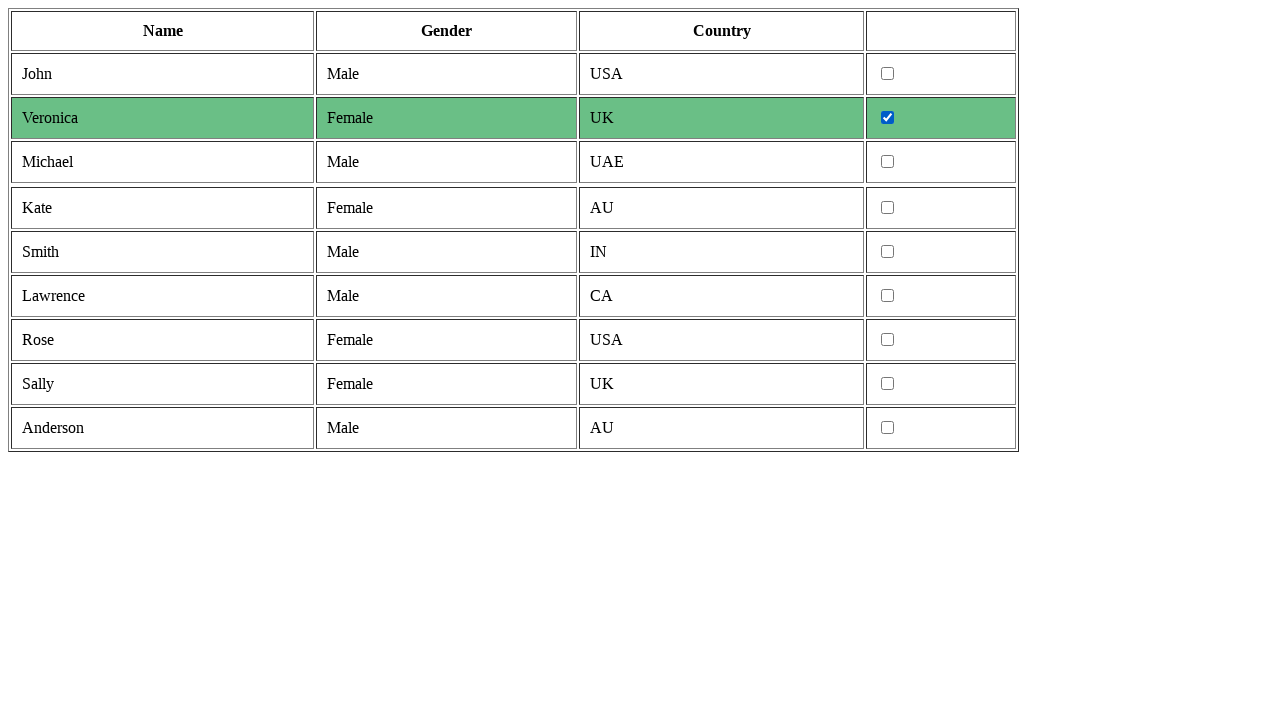

Clicked checkbox for female gender row at (888, 208) on tr >> nth=5 >> td >> nth=3 >> input
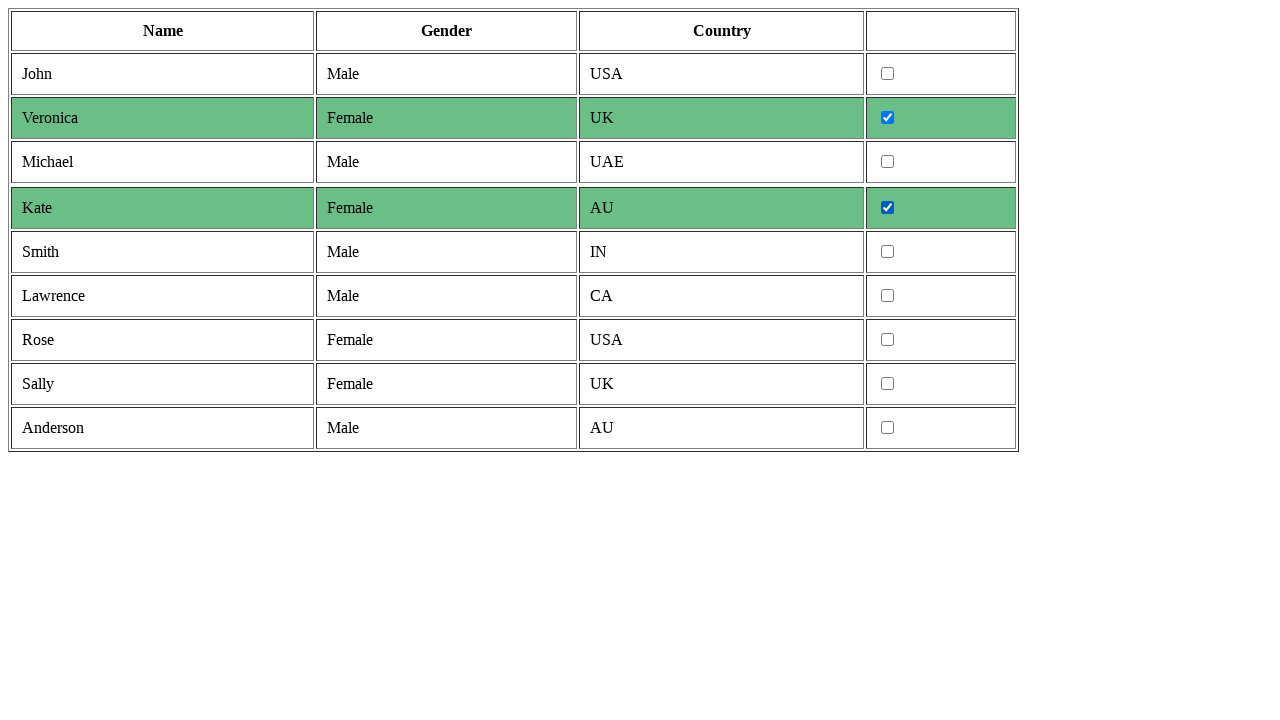

Located all cells in current row
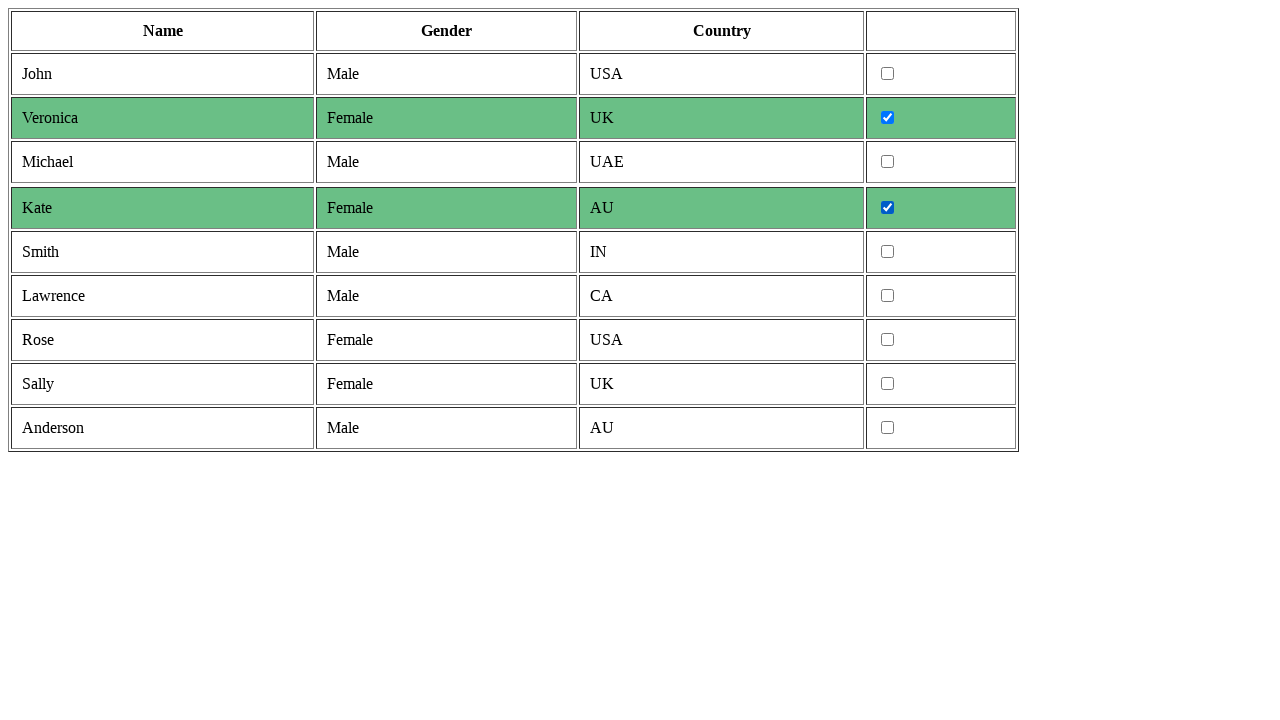

Located all cells in current row
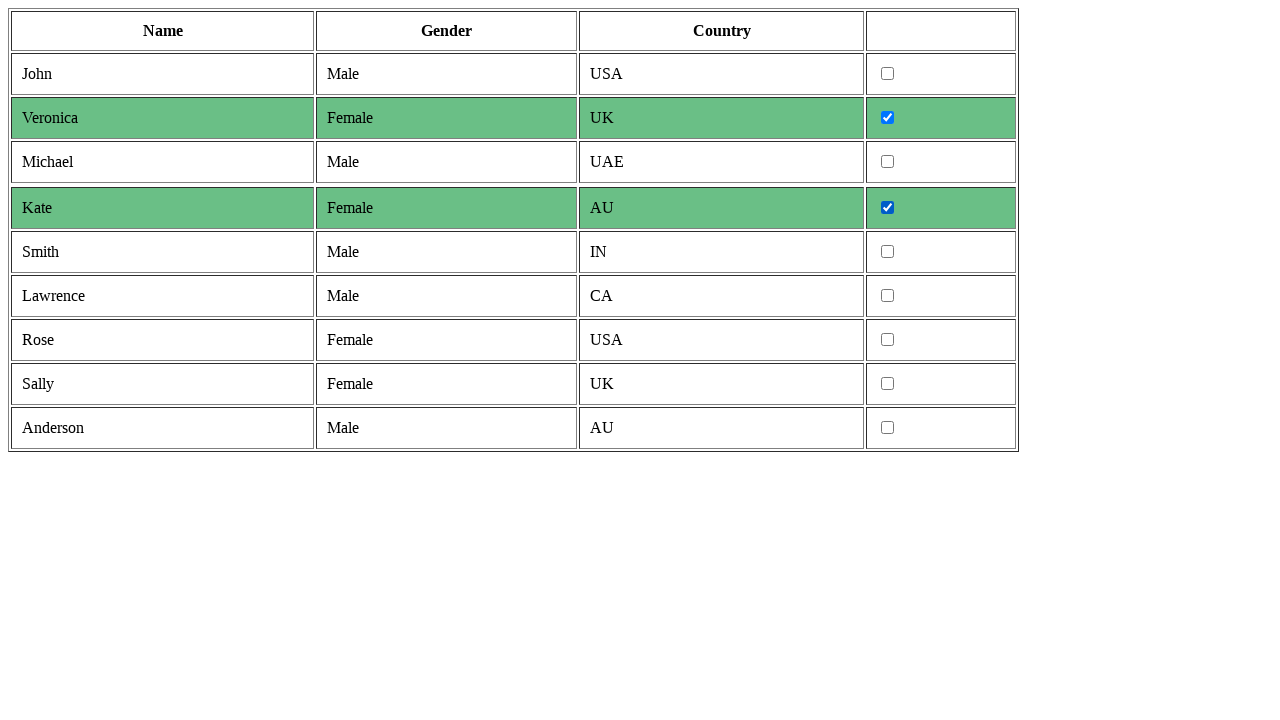

Located all cells in current row
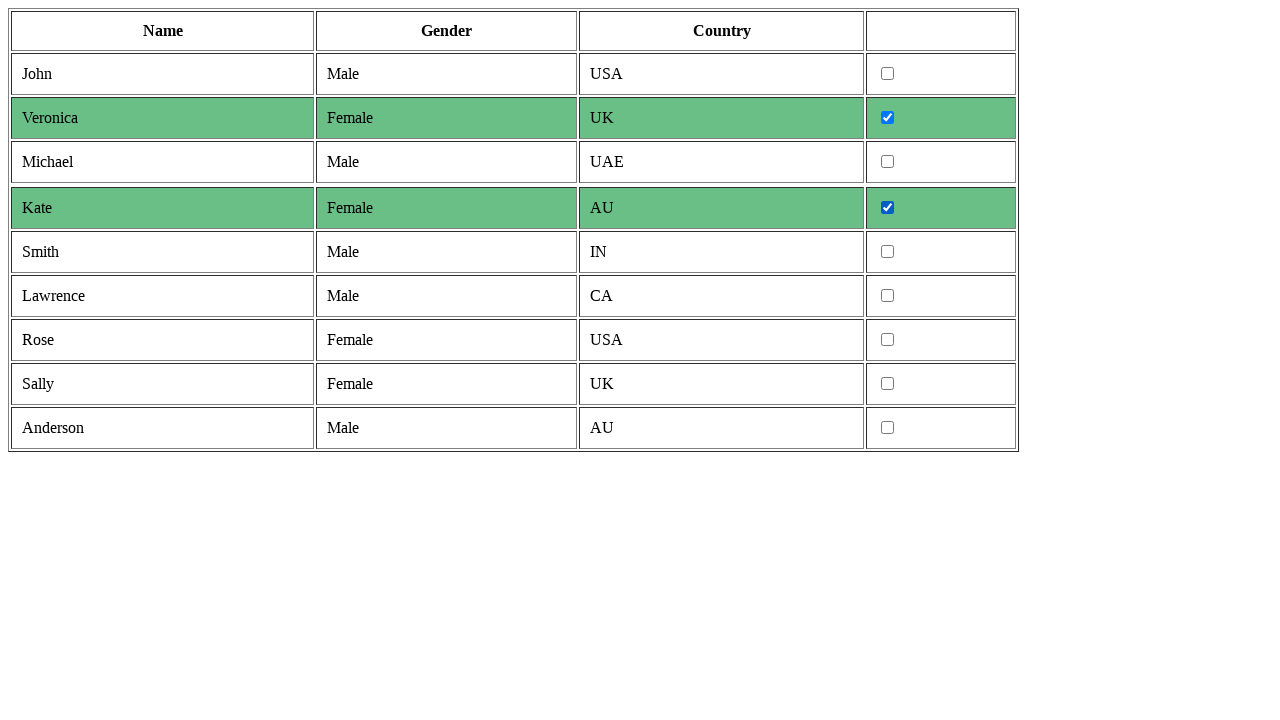

Clicked checkbox for female gender row at (888, 340) on tr >> nth=8 >> td >> nth=3 >> input
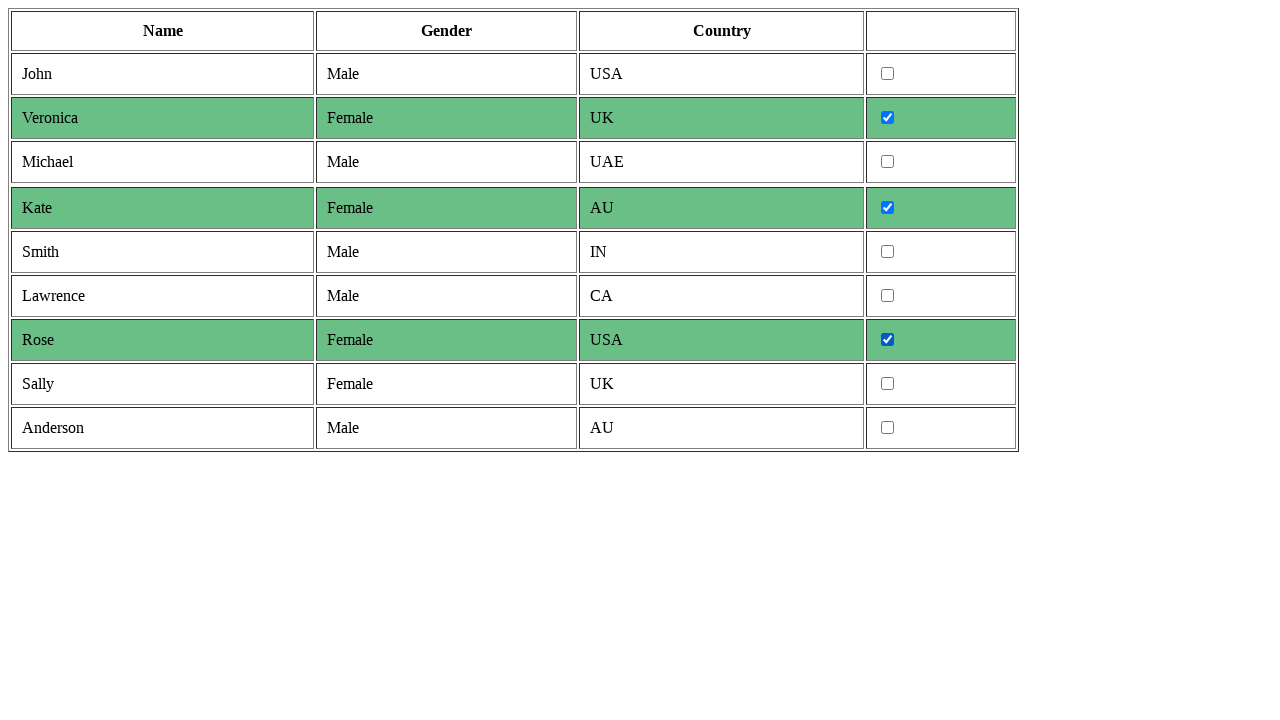

Located all cells in current row
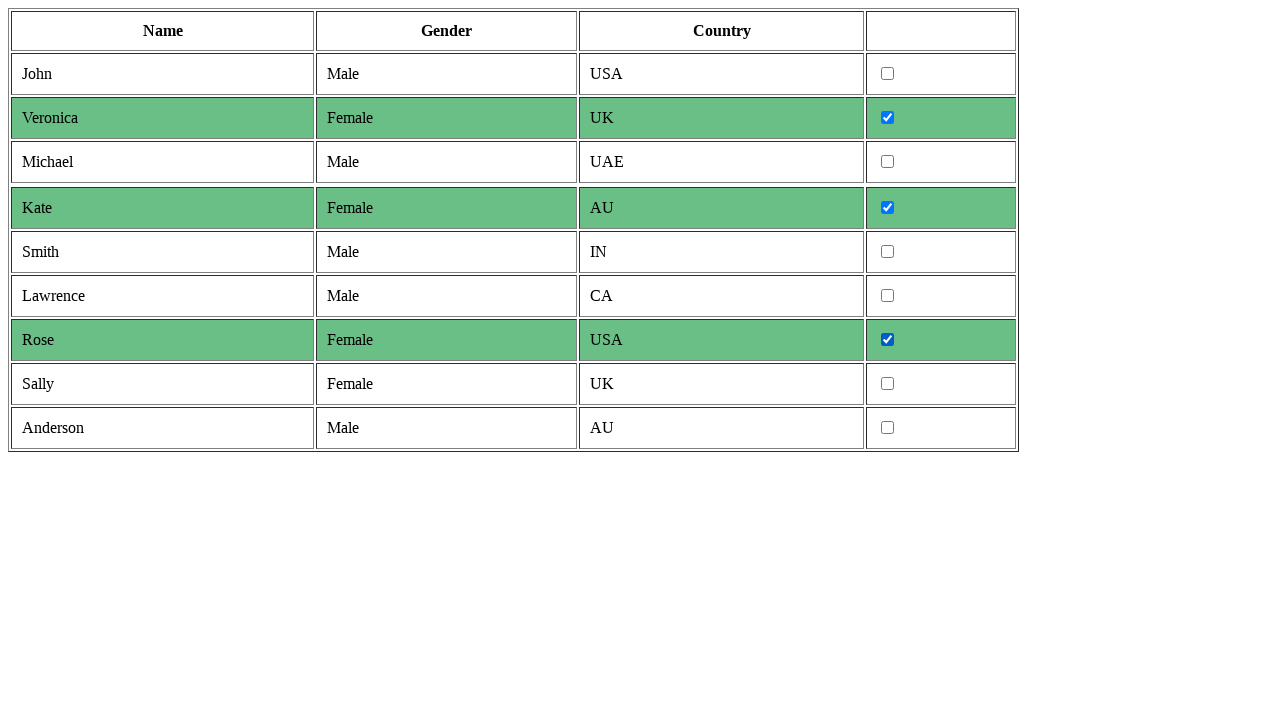

Clicked checkbox for female gender row at (888, 384) on tr >> nth=9 >> td >> nth=3 >> input
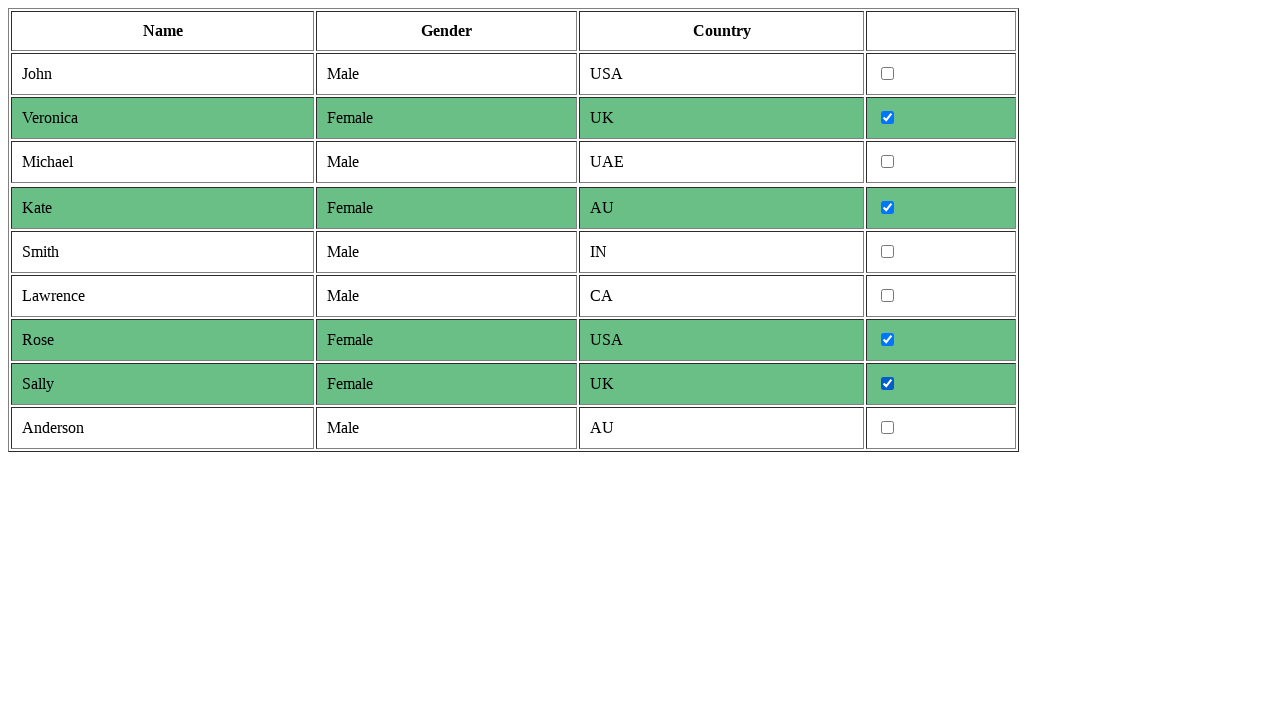

Located all cells in current row
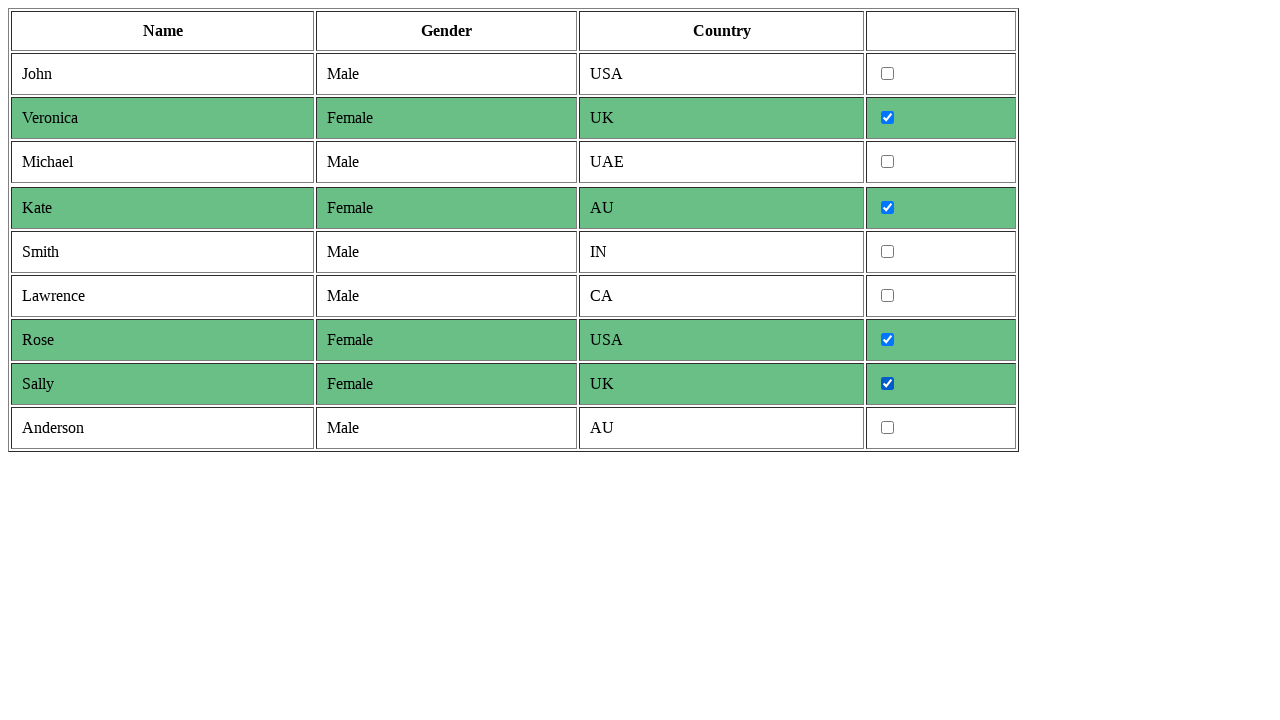

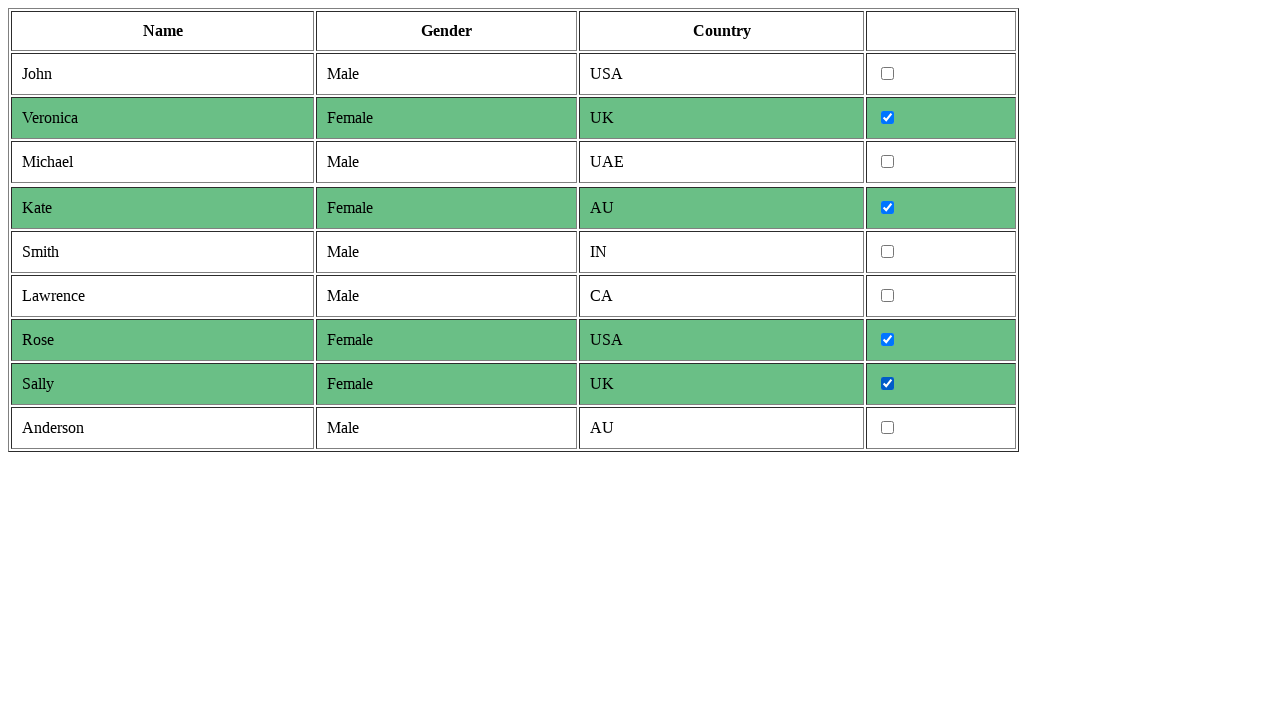